Scrolls to a specific element on the page and clicks on it

Starting URL: https://www.techtorialacademy.com/

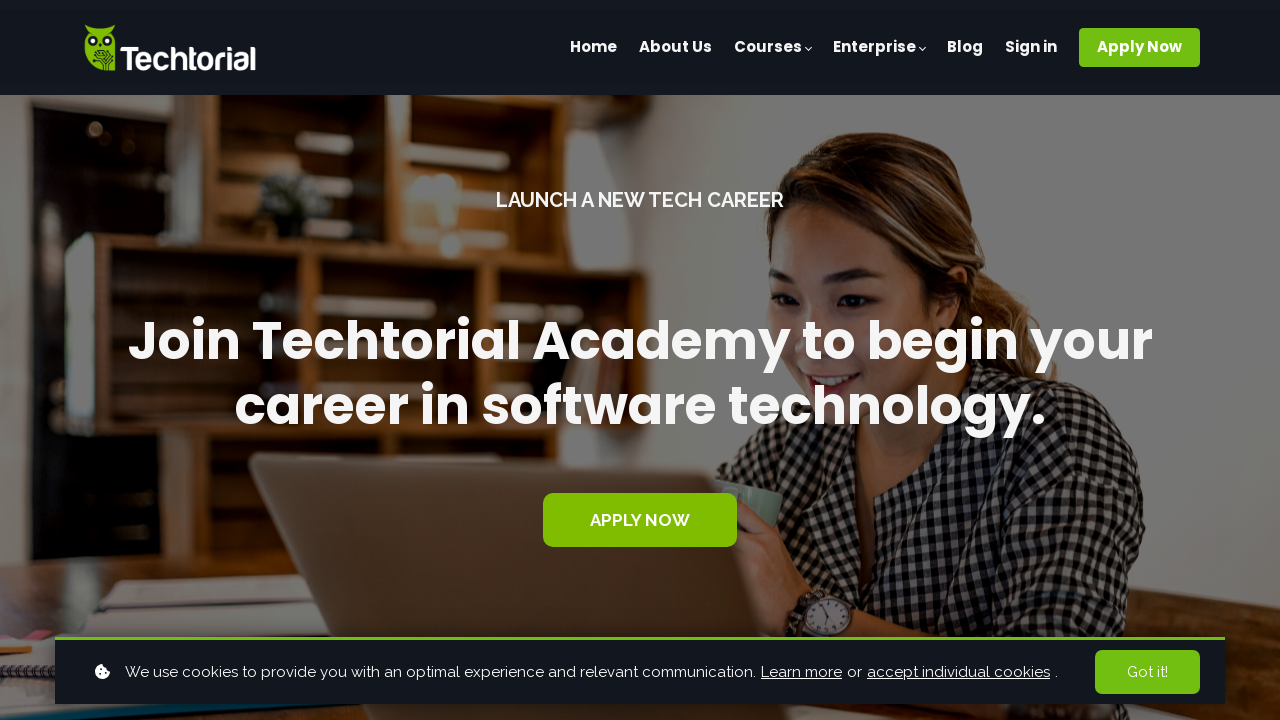

Located element containing 'which course' text
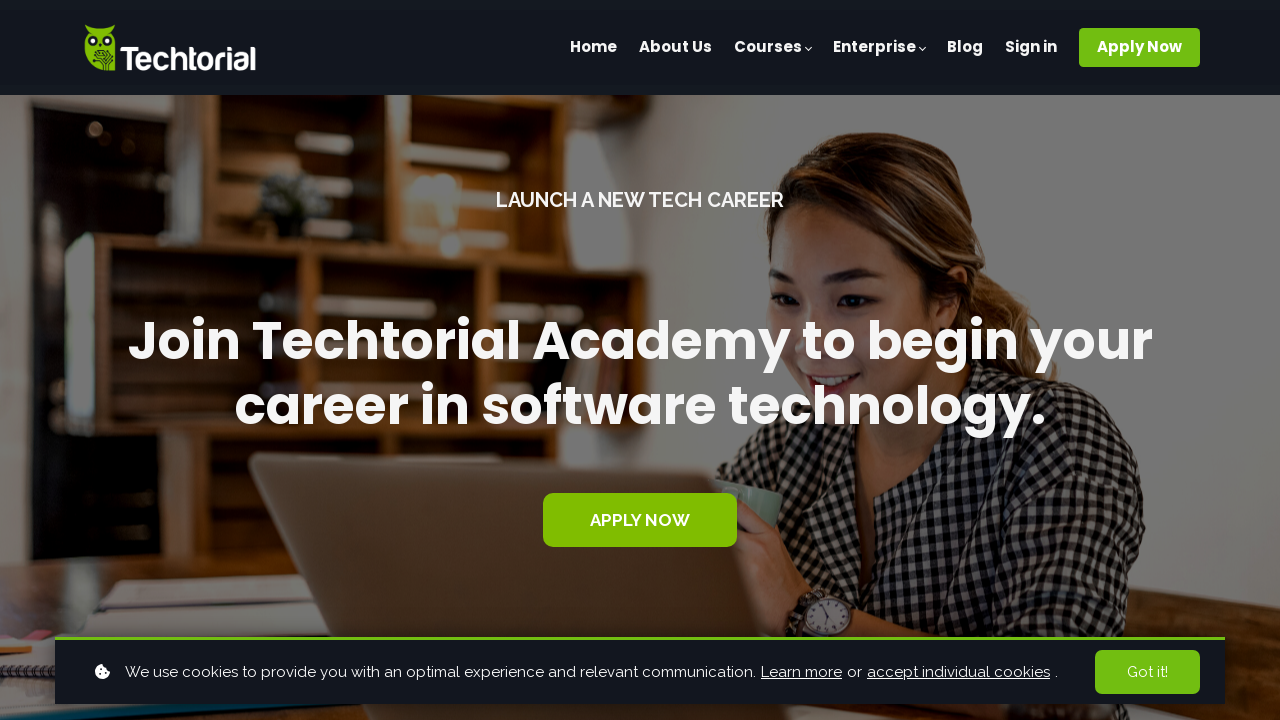

Scrolled 'which course' element into view
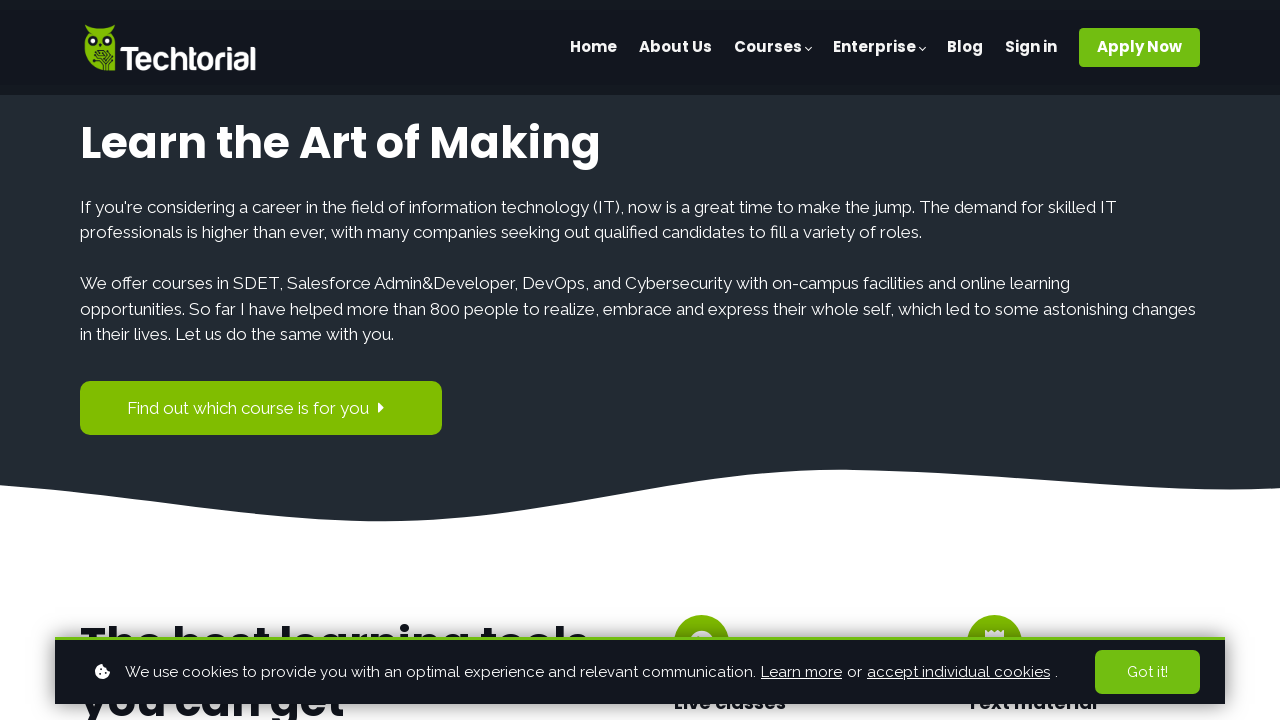

Clicked on 'which course' element at (248, 408) on xpath=//span[contains(text(),'which course')]
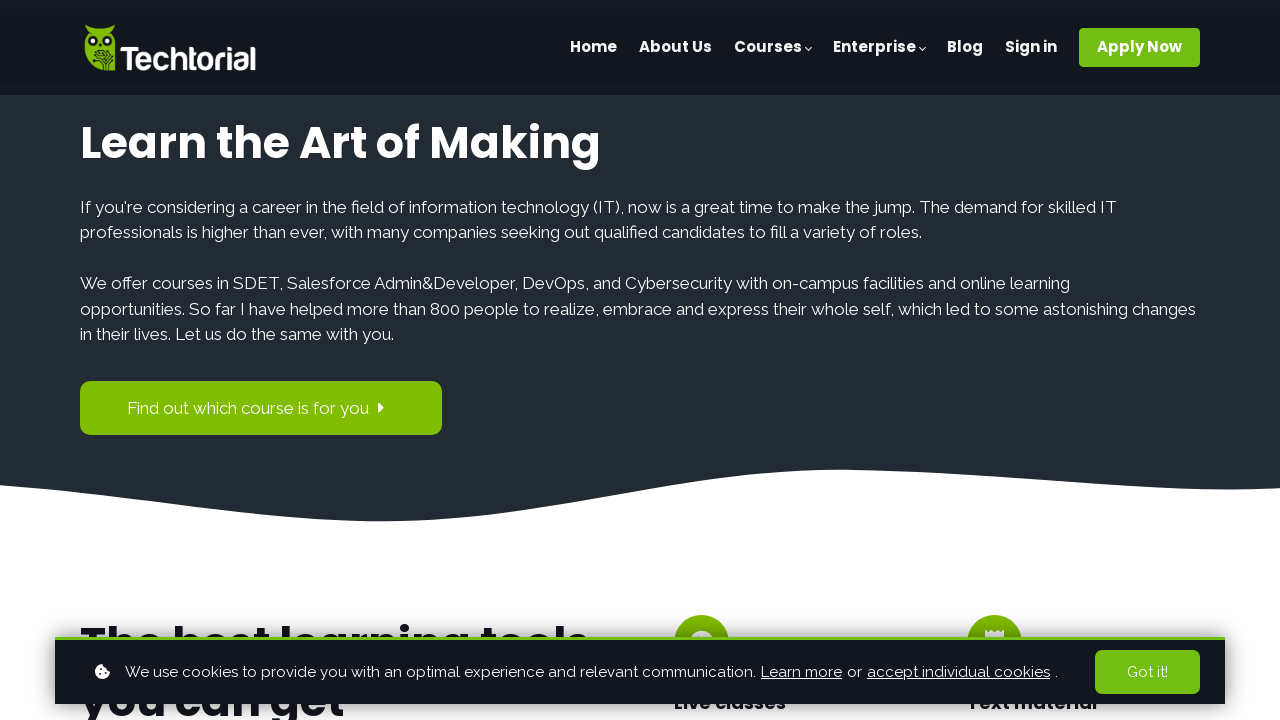

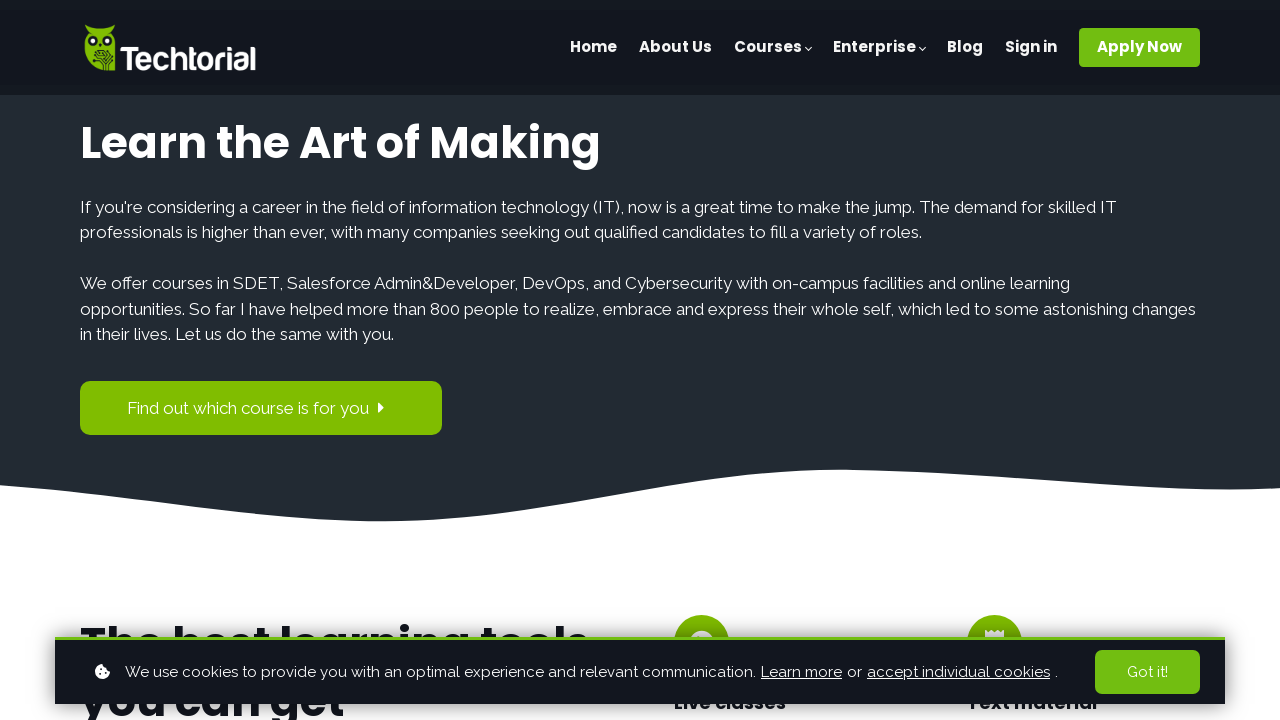